Tests radio button interactions on a demo page by selecting different browser and city options, including toggle behavior

Starting URL: https://leafground.com/radio.xhtml

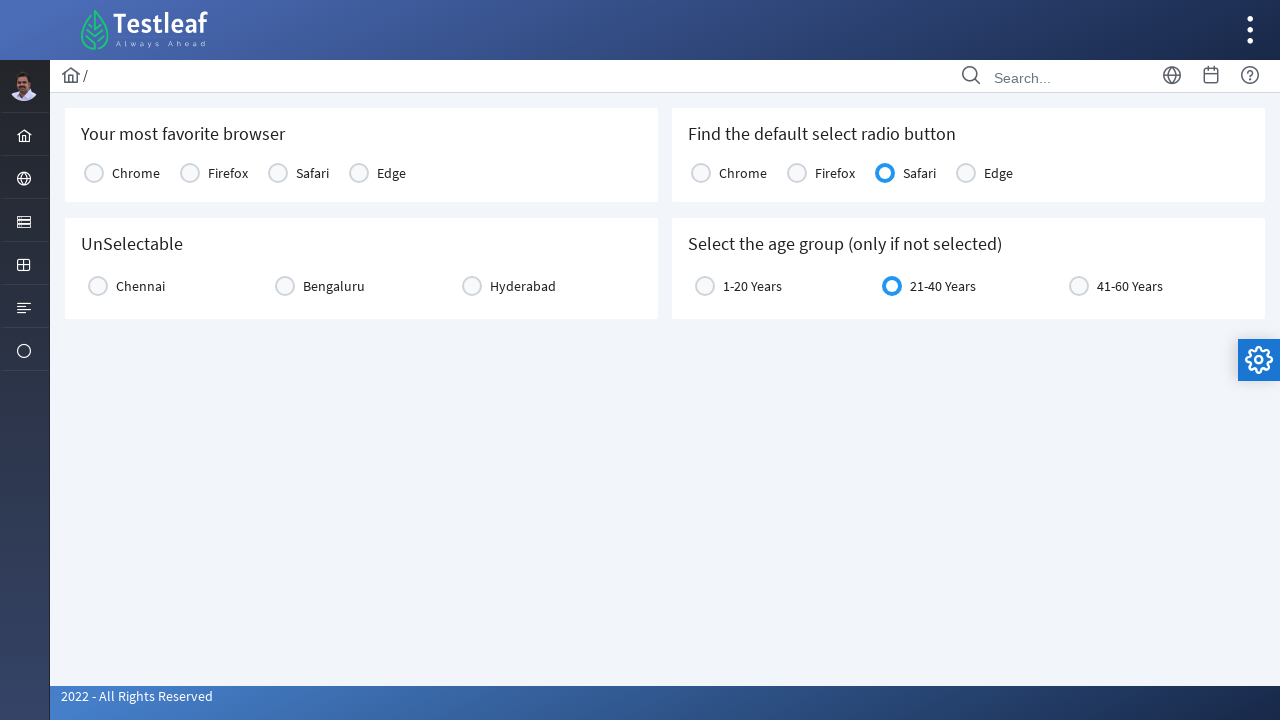

Selected Chrome radio button at (136, 173) on xpath=(//label[text()='Chrome'])[1]
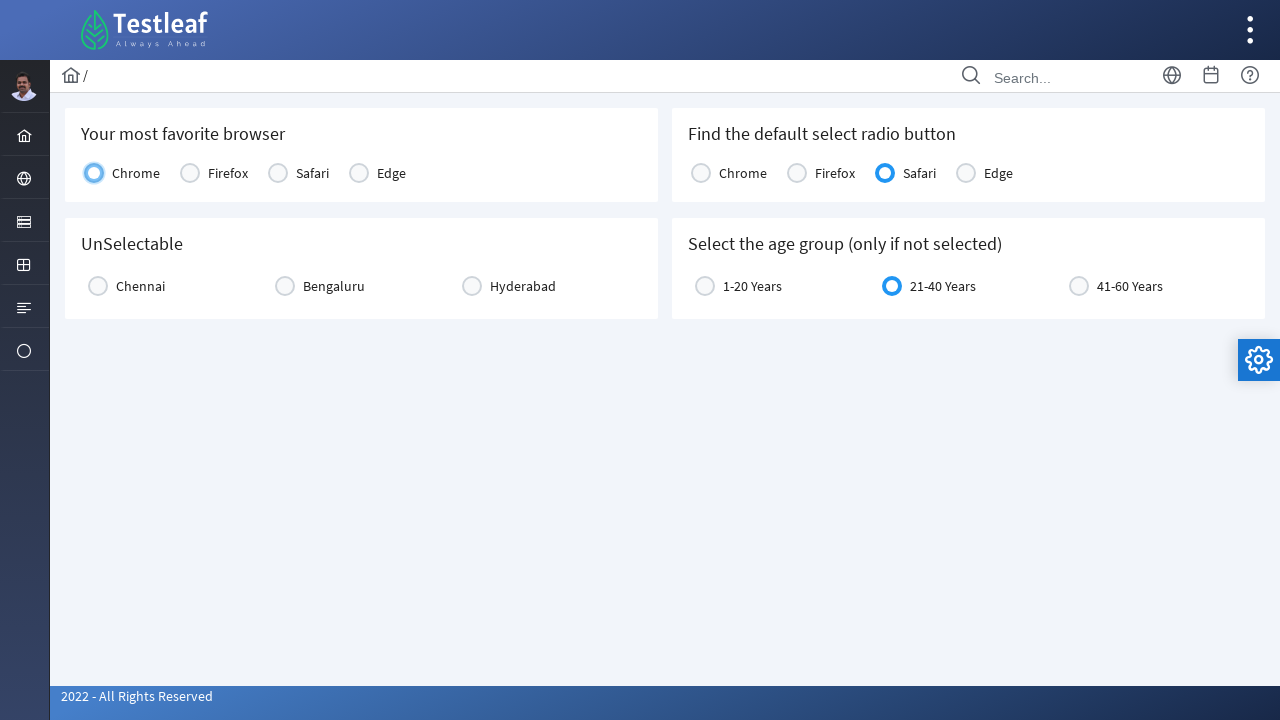

Selected Edge radio button at (392, 173) on xpath=(//label[text()='Edge'])[1]
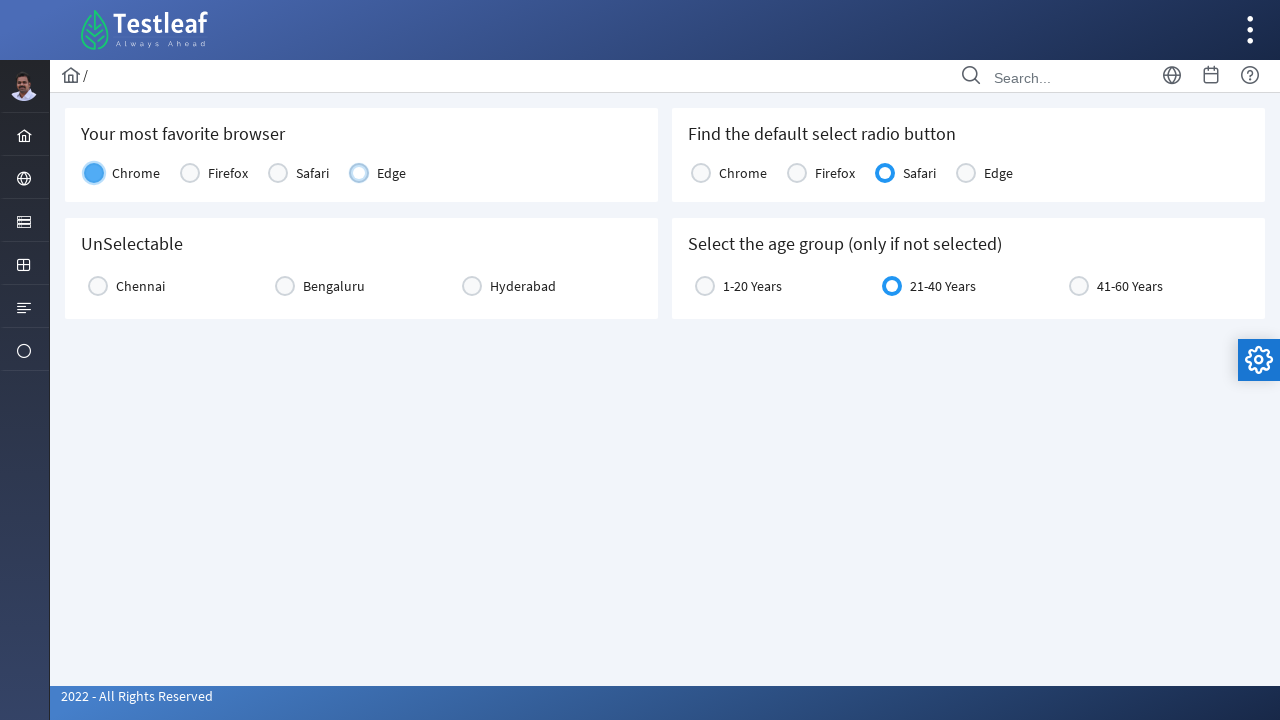

Selected Bengaluru radio button at (334, 286) on xpath=(//label[text()='Bengaluru'])[1]
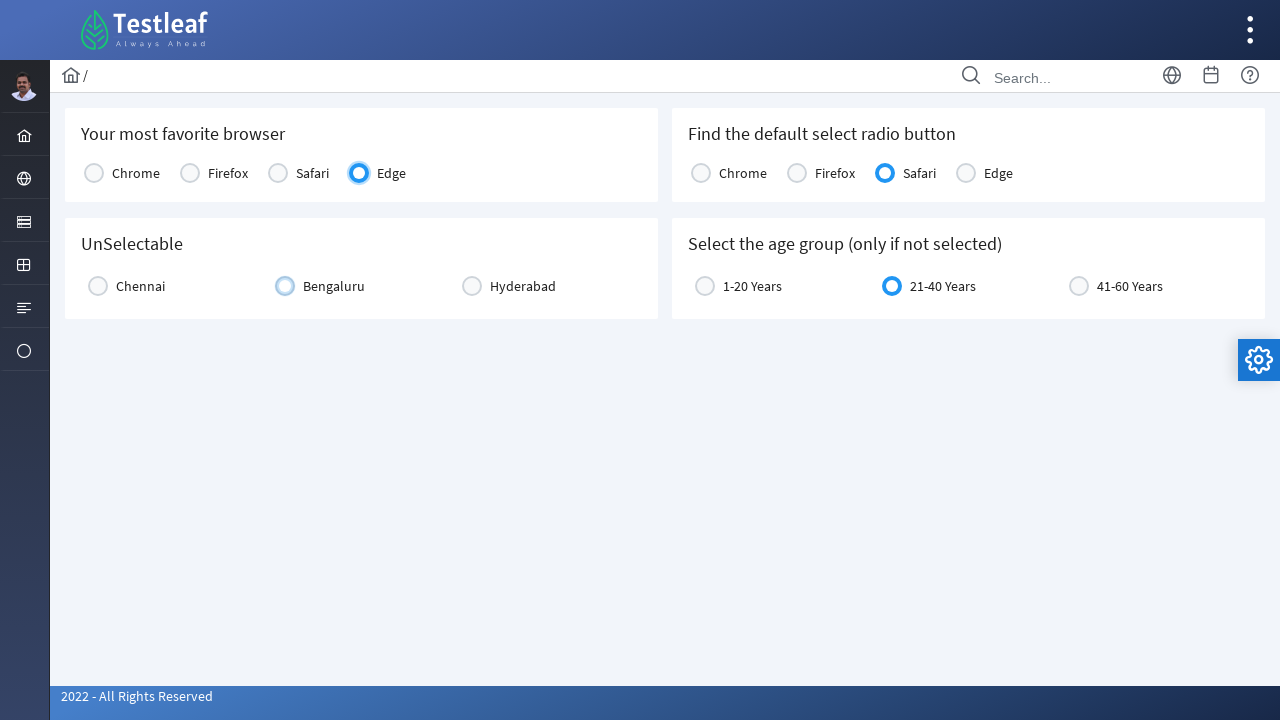

Clicked Bengaluru radio button again to test toggle behavior at (334, 286) on xpath=(//label[text()='Bengaluru'])[1]
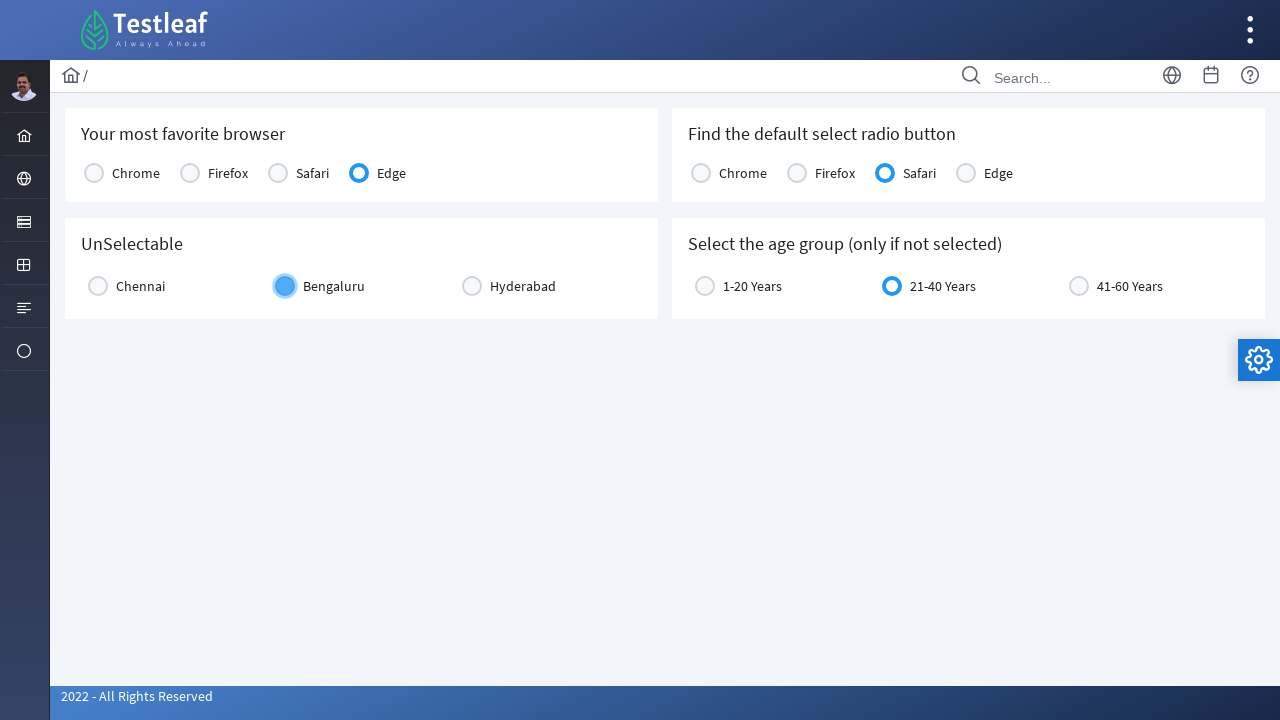

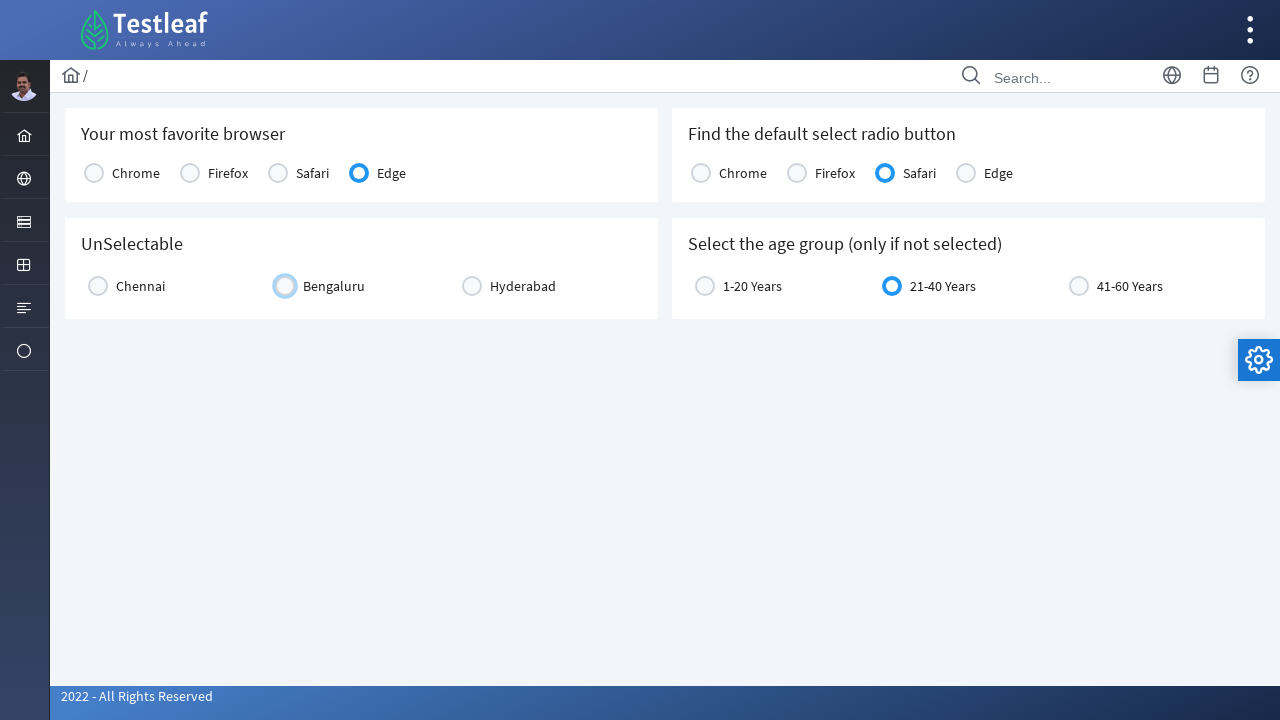